Tests marking all items as completed using the toggle-all checkbox

Starting URL: https://demo.playwright.dev/todomvc

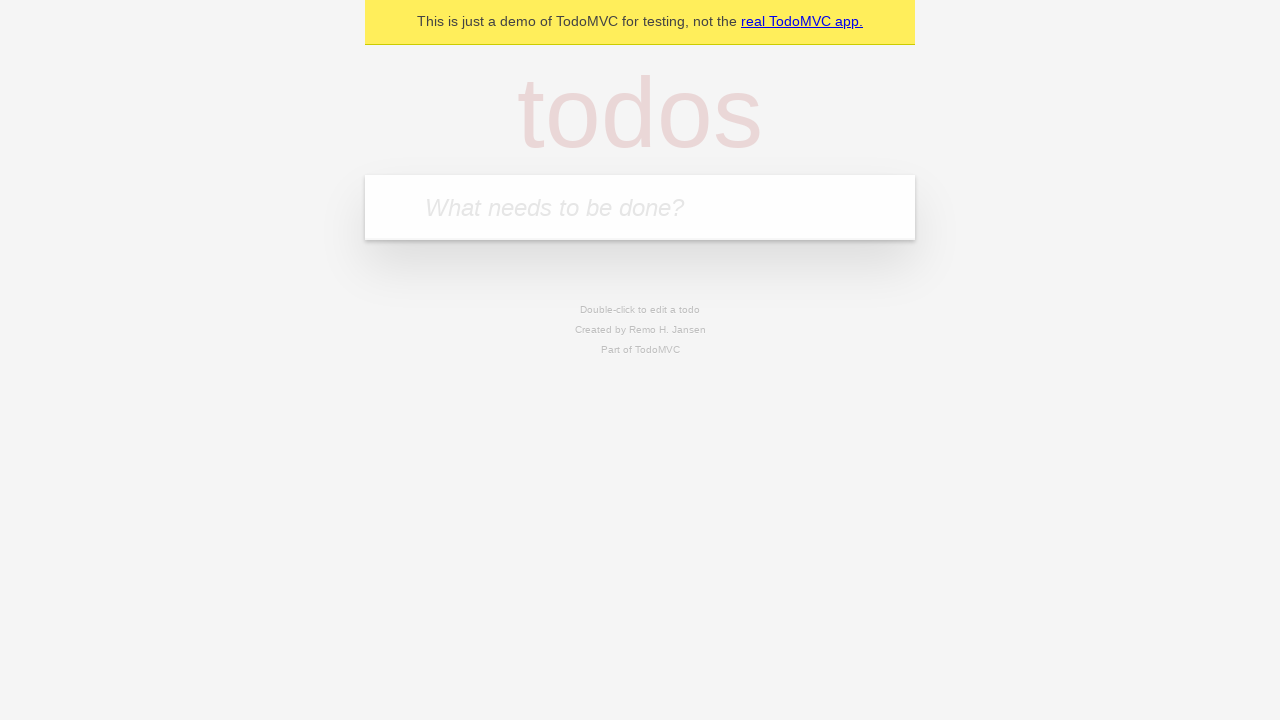

Located the 'What needs to be done?' input field
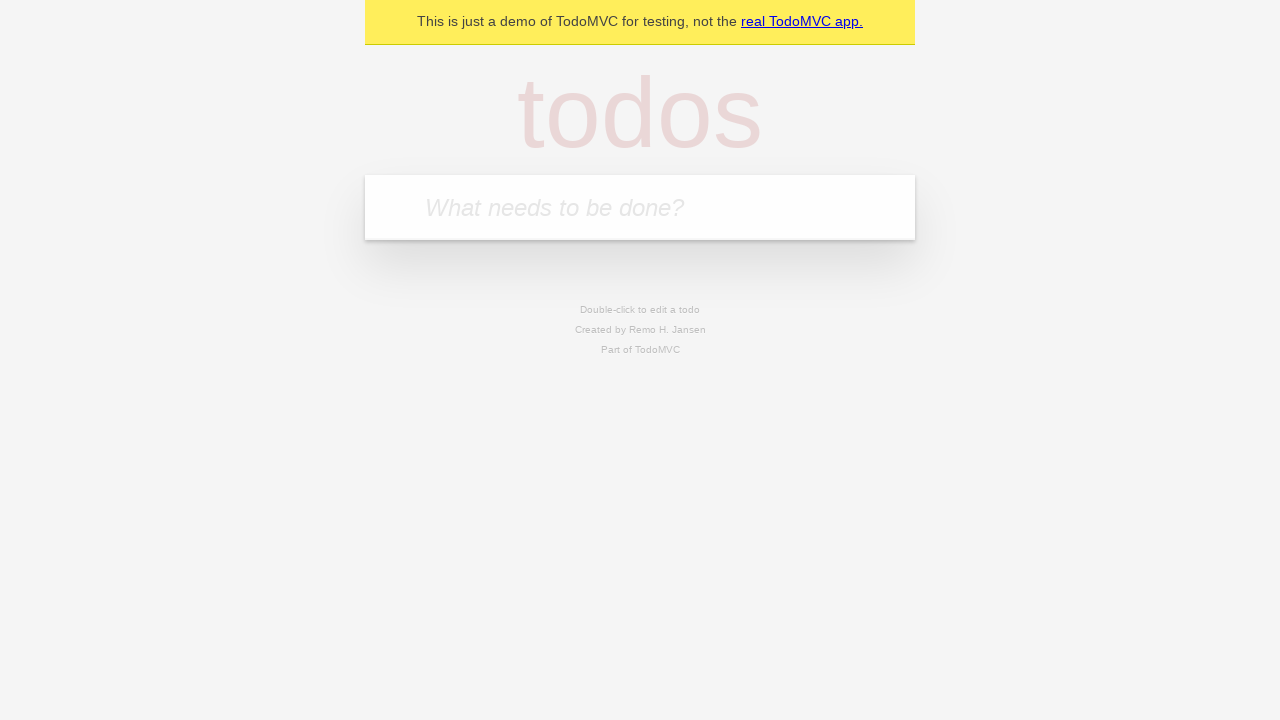

Filled todo input with 'buy some cheese' on internal:attr=[placeholder="What needs to be done?"i]
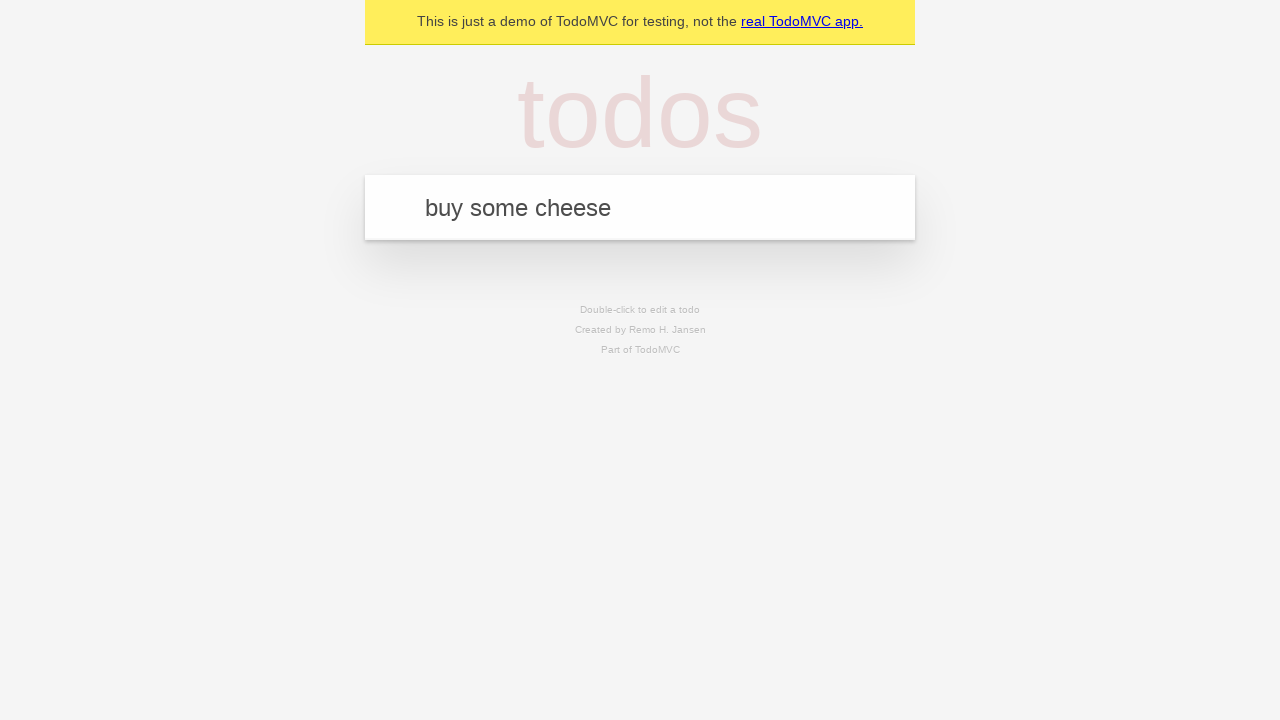

Pressed Enter to create todo 'buy some cheese' on internal:attr=[placeholder="What needs to be done?"i]
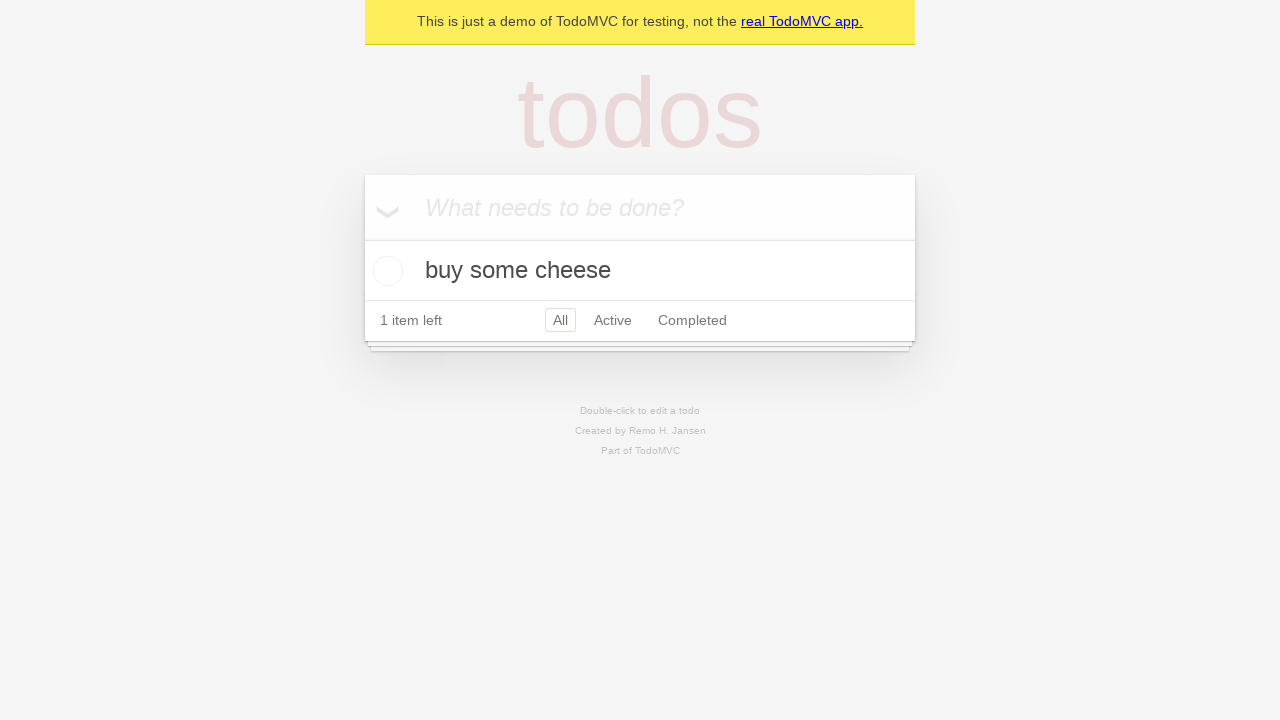

Filled todo input with 'feed the cat' on internal:attr=[placeholder="What needs to be done?"i]
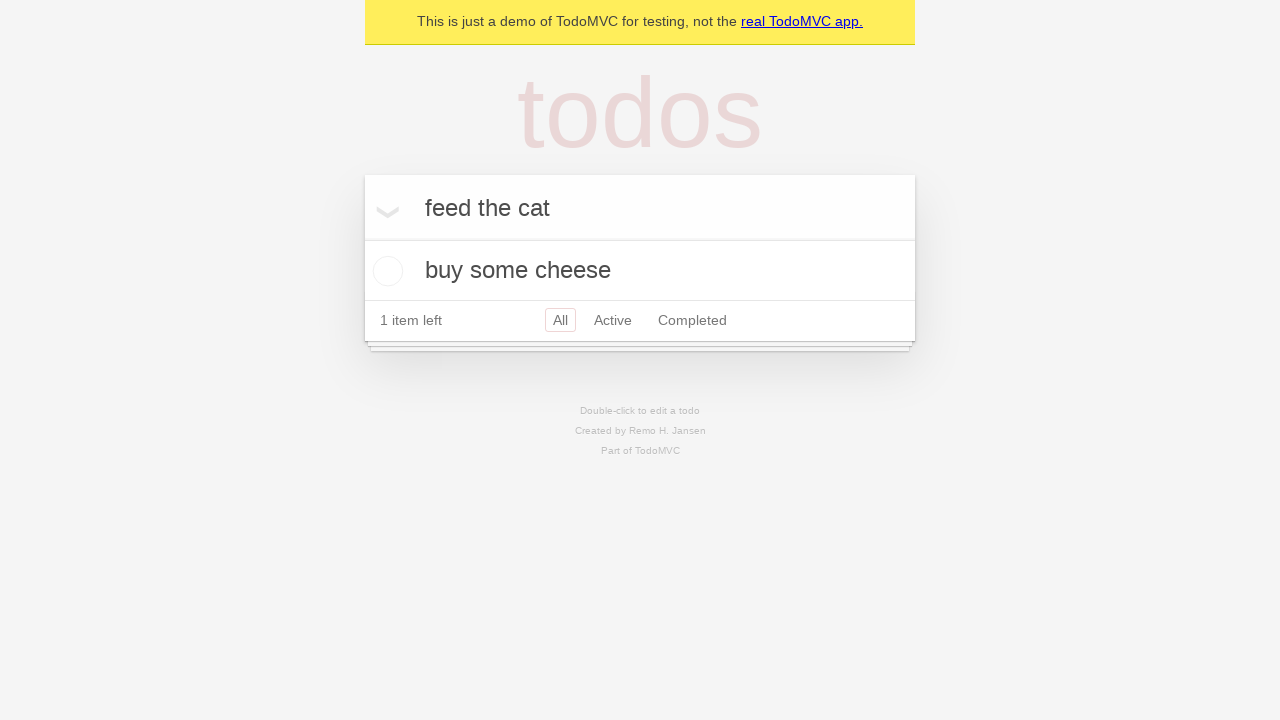

Pressed Enter to create todo 'feed the cat' on internal:attr=[placeholder="What needs to be done?"i]
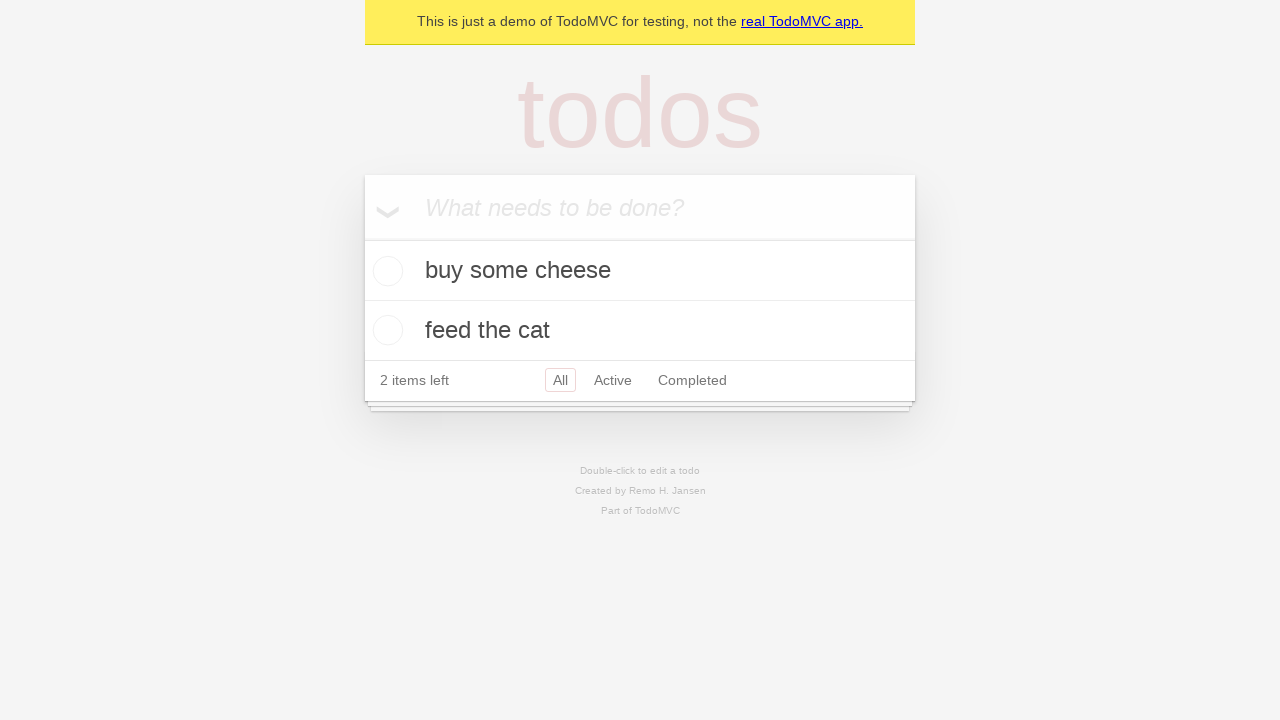

Filled todo input with 'book a doctors appointment' on internal:attr=[placeholder="What needs to be done?"i]
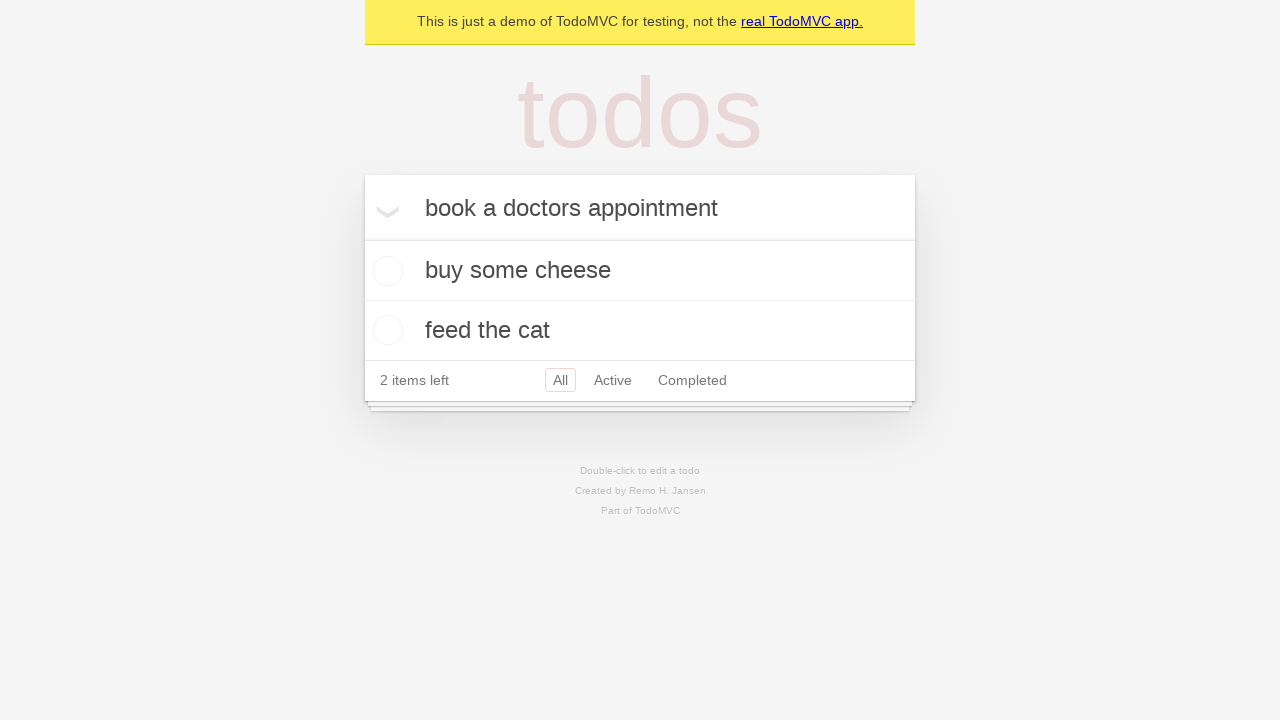

Pressed Enter to create todo 'book a doctors appointment' on internal:attr=[placeholder="What needs to be done?"i]
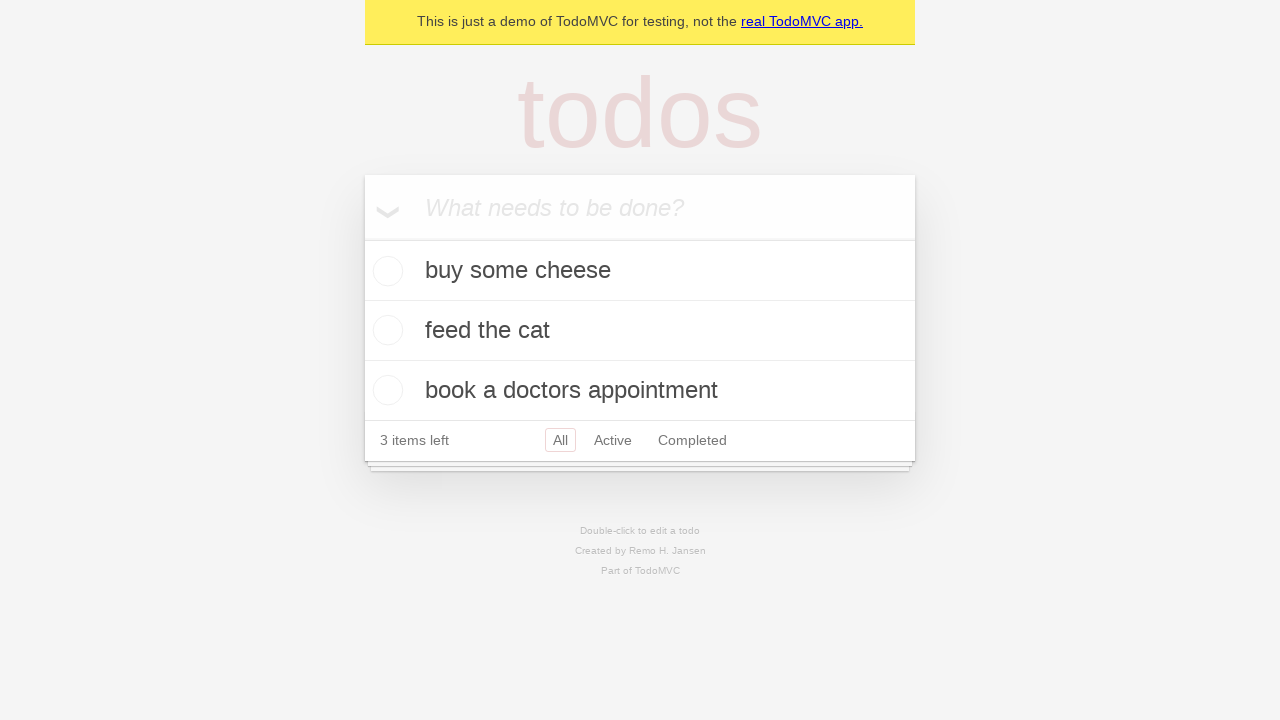

Clicked 'Mark all as complete' checkbox to toggle all todos as completed at (362, 238) on internal:label="Mark all as complete"i
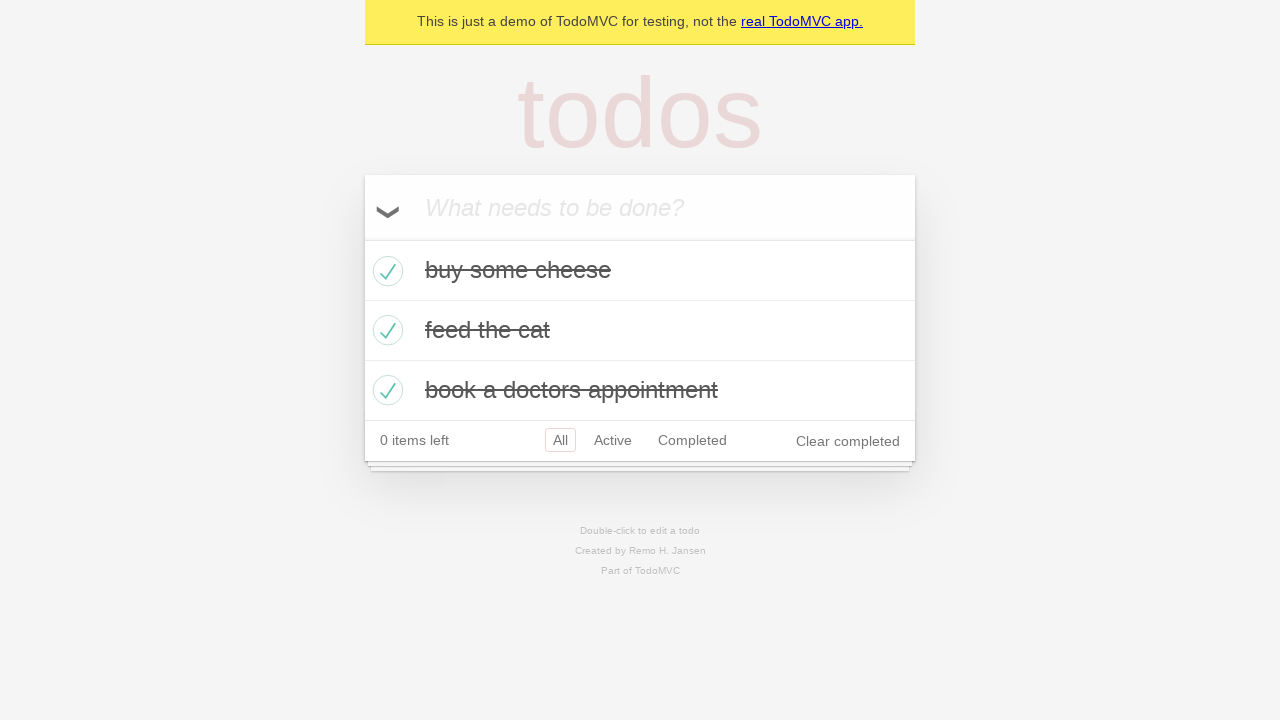

Verified all todo items are marked with completed class
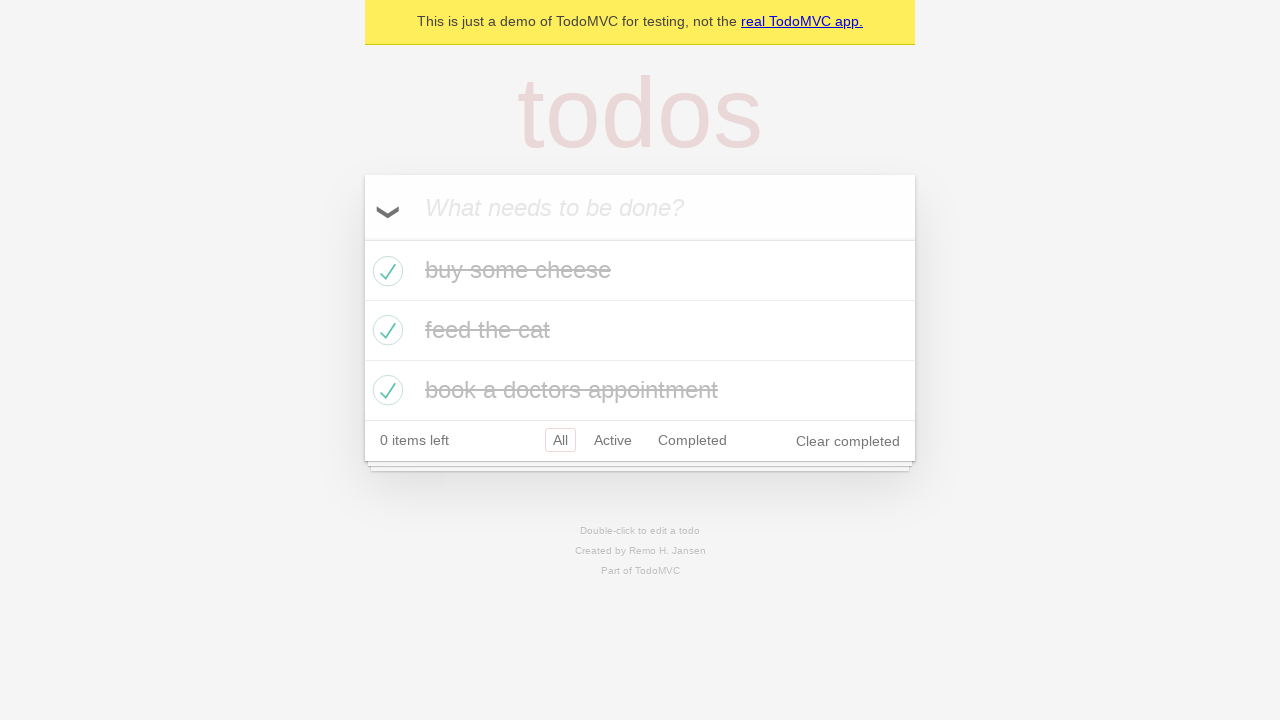

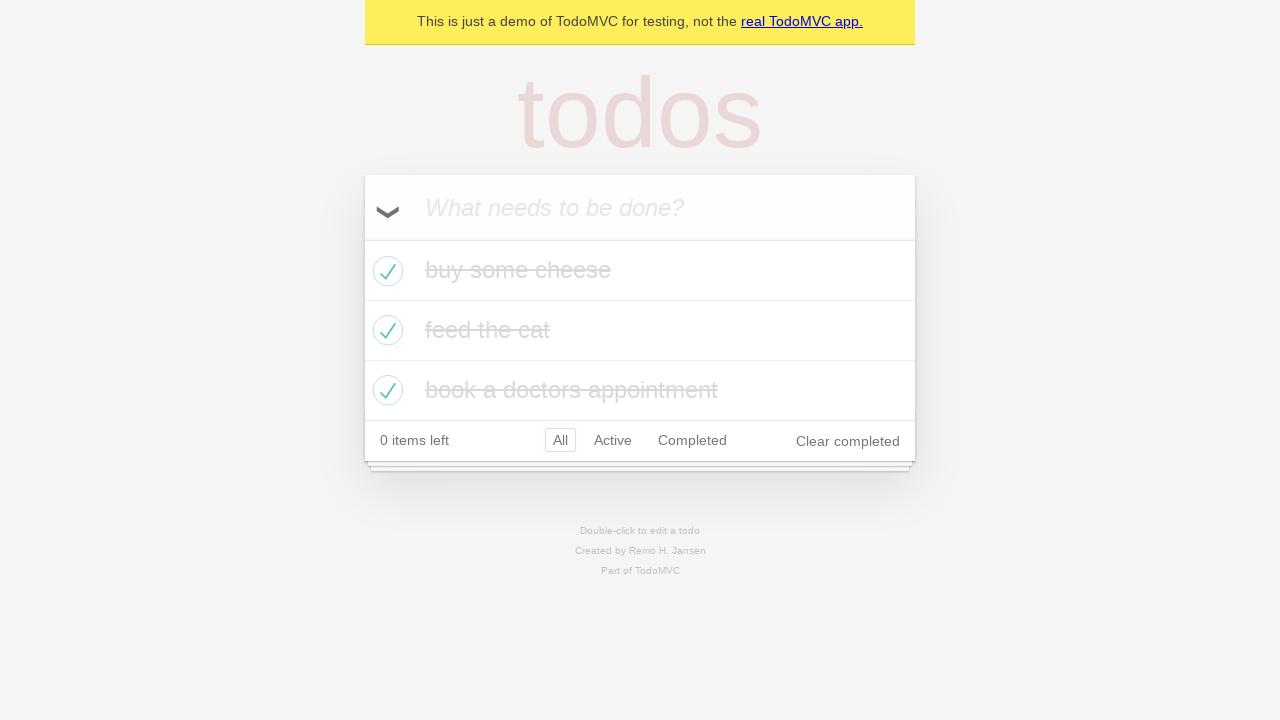